Tests a verify button functionality by waiting for it to become clickable, clicking it, and verifying that a success message is displayed.

Starting URL: http://suninjuly.github.io/wait2.html

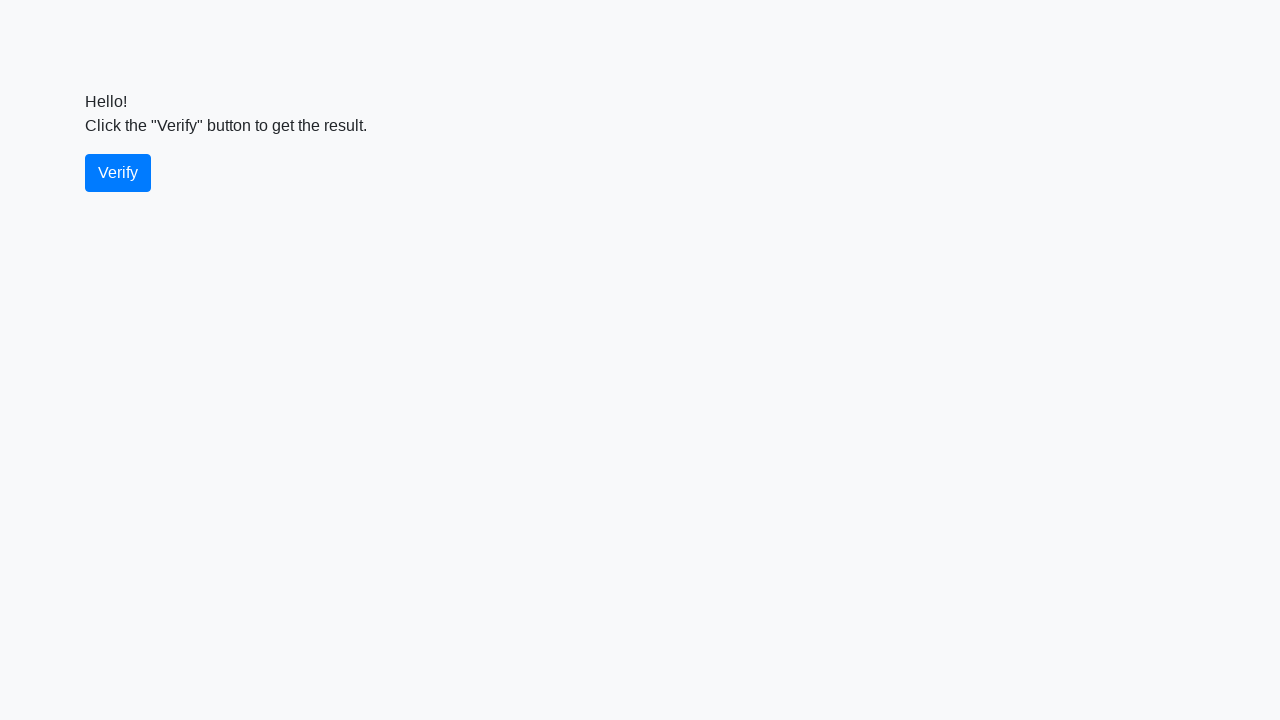

Verify button became visible
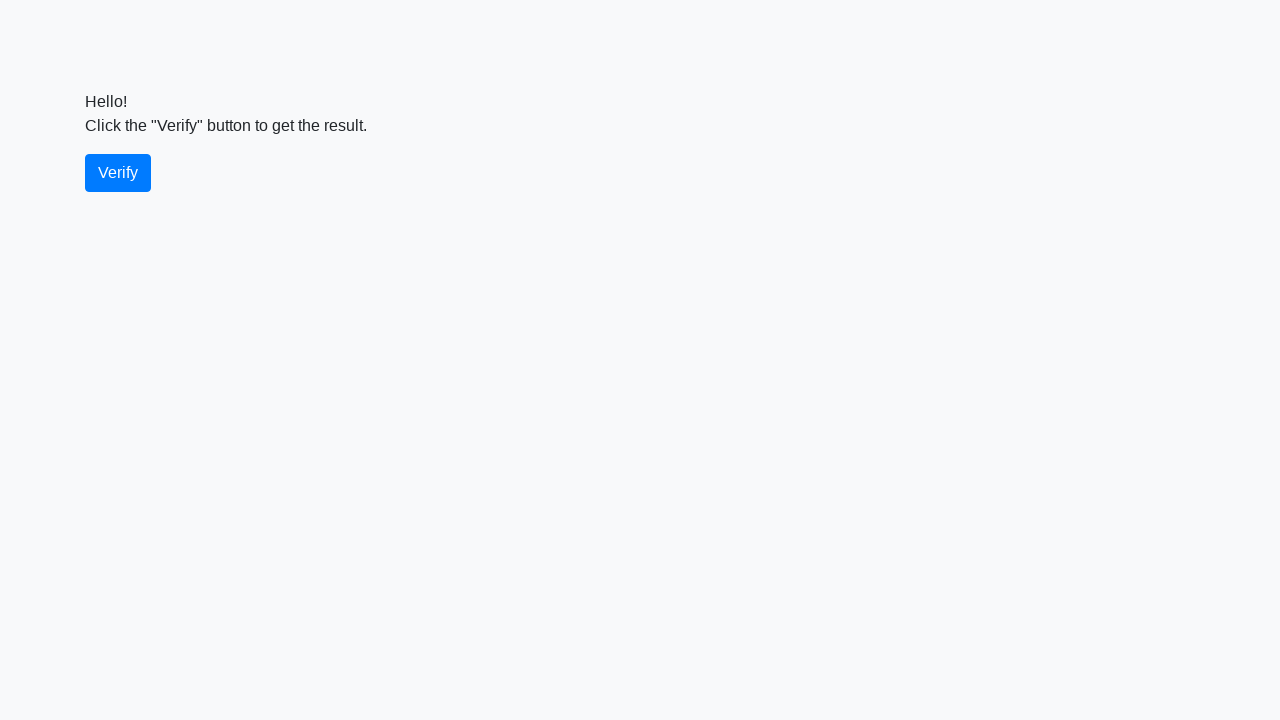

Clicked verify button at (118, 173) on #verify
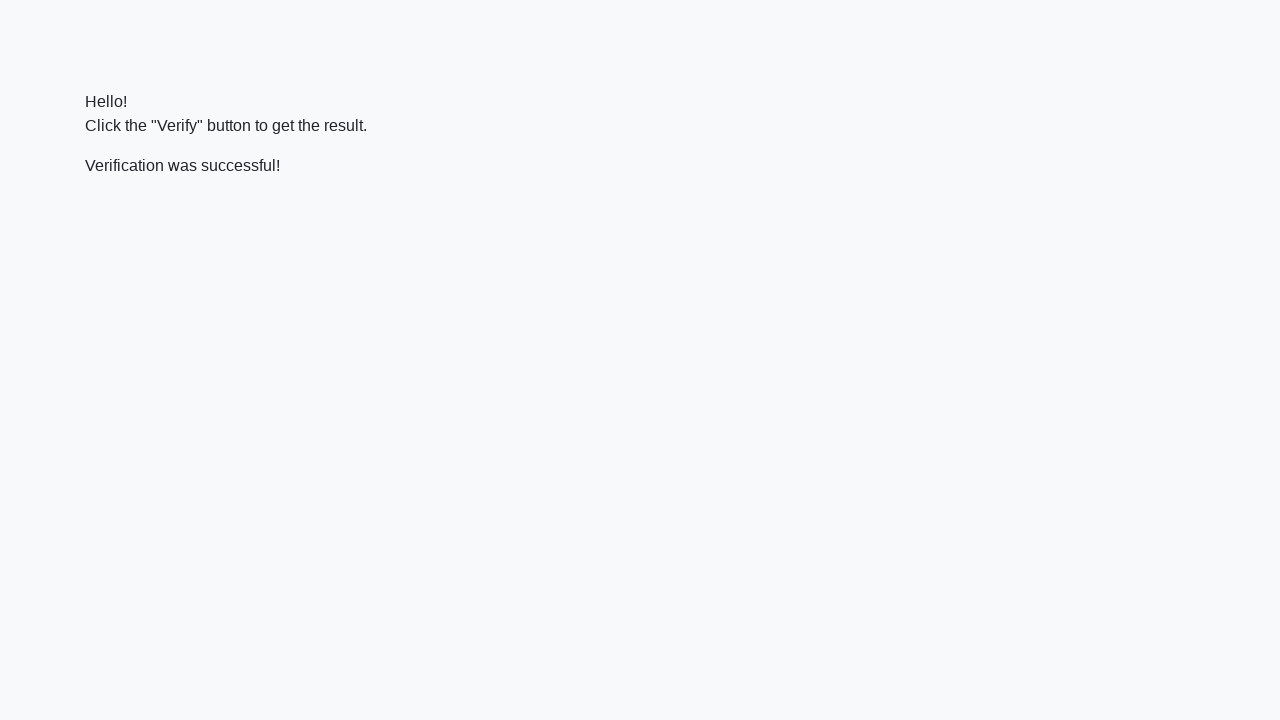

Success message element appeared
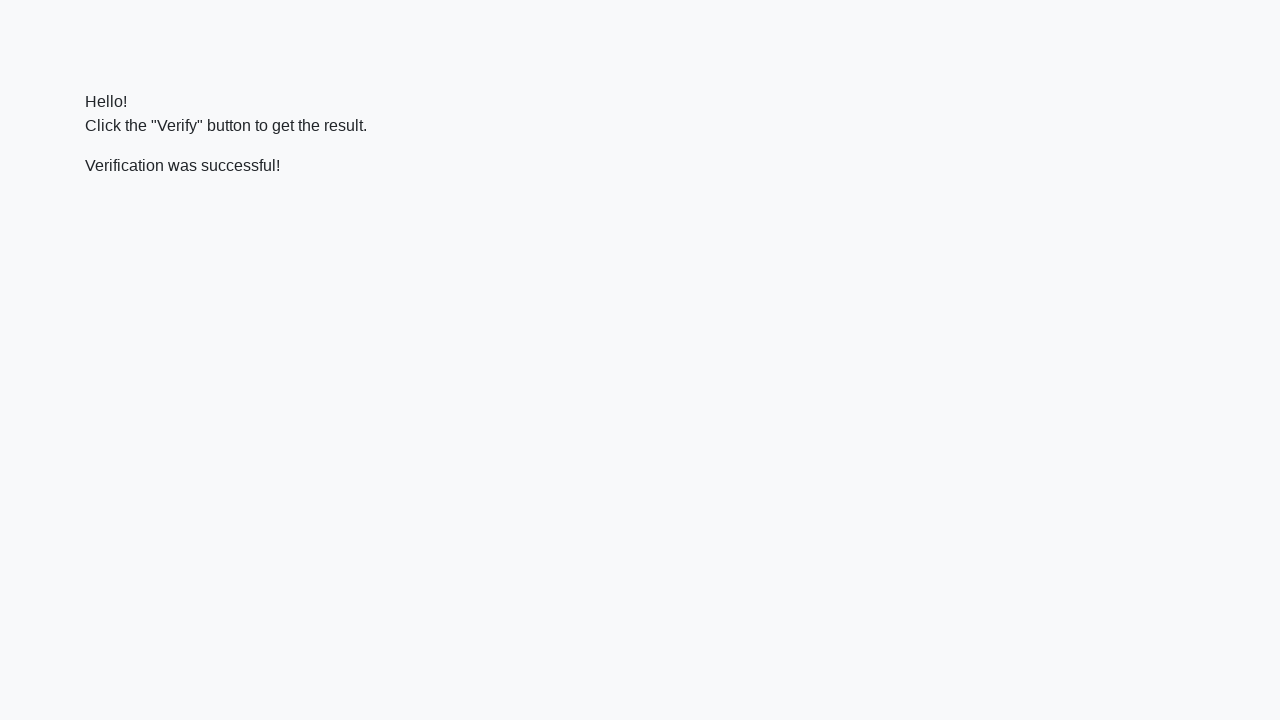

Located verify message element
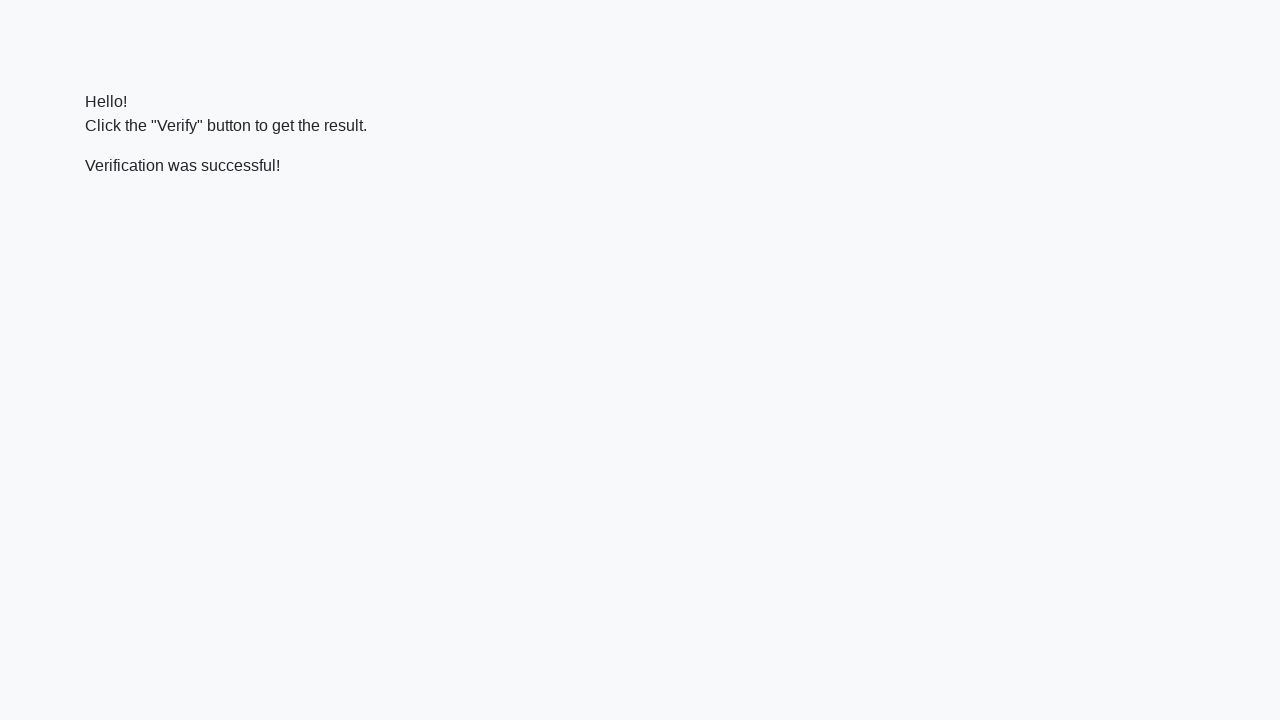

Verified that success message contains 'successful'
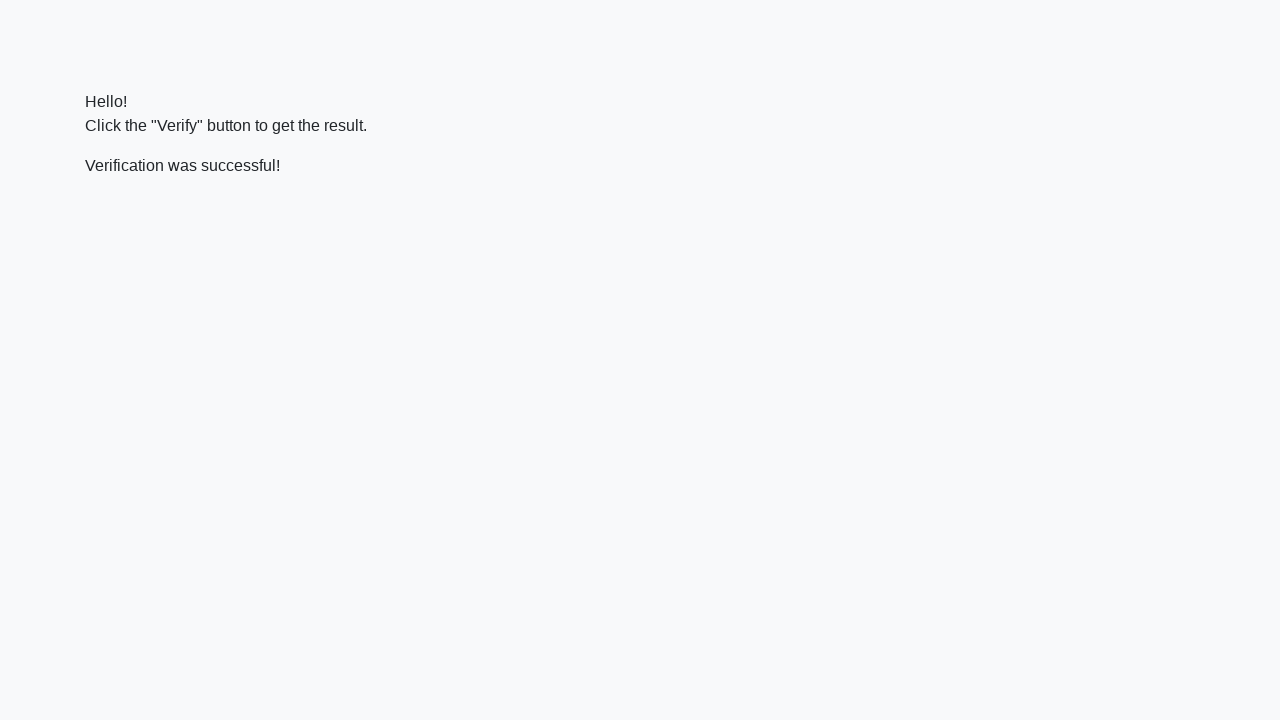

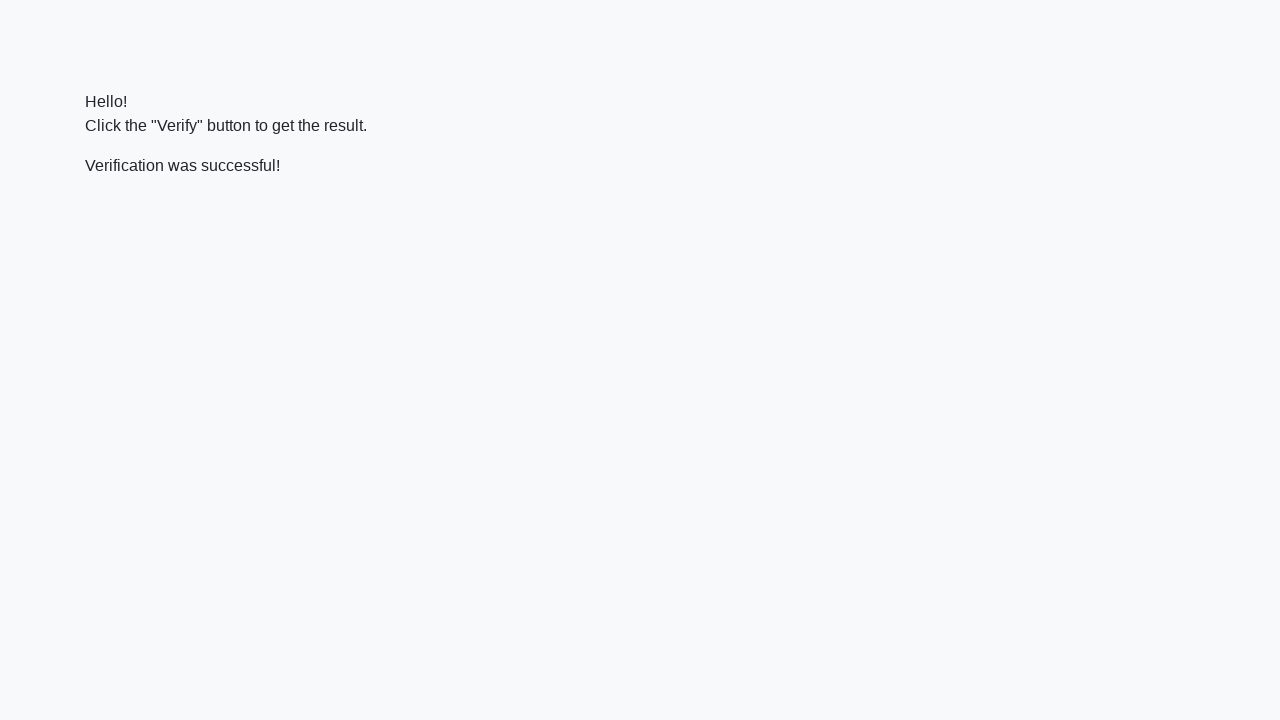